Tests alert handling functionality by triggering alerts and dismissing them using various methods

Starting URL: https://demoqa.com/alerts

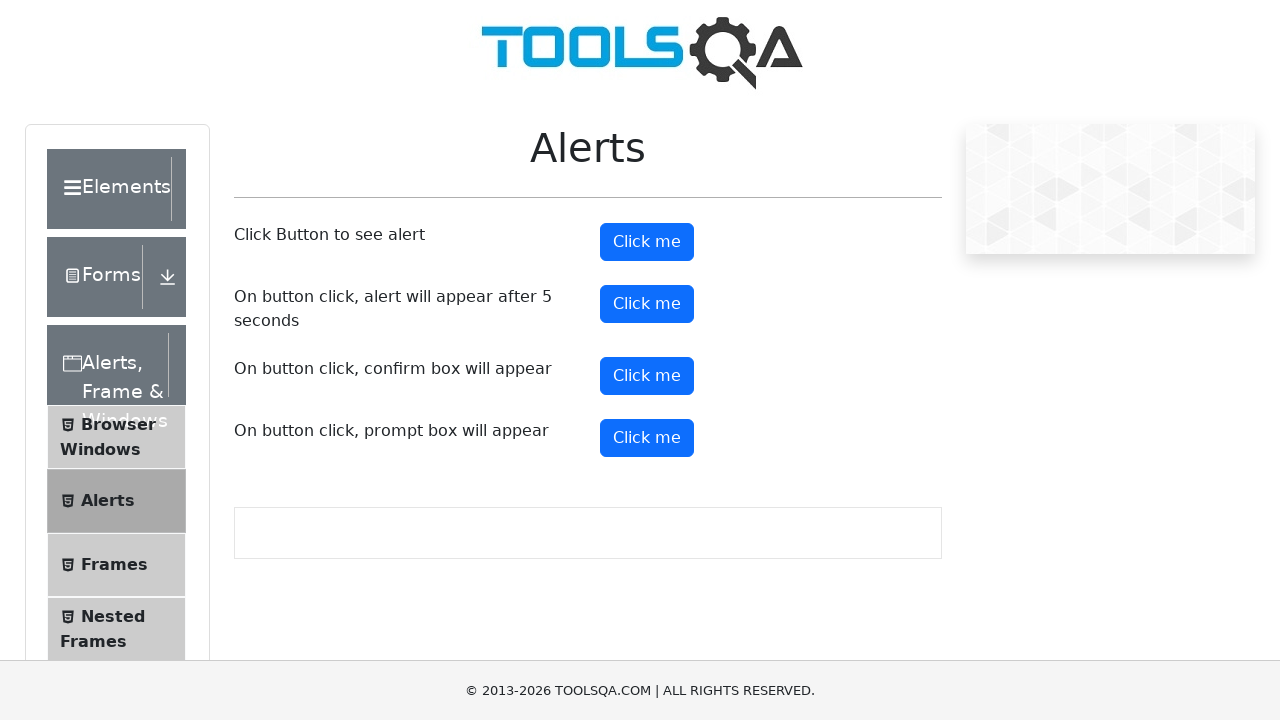

Scrolled to alert button
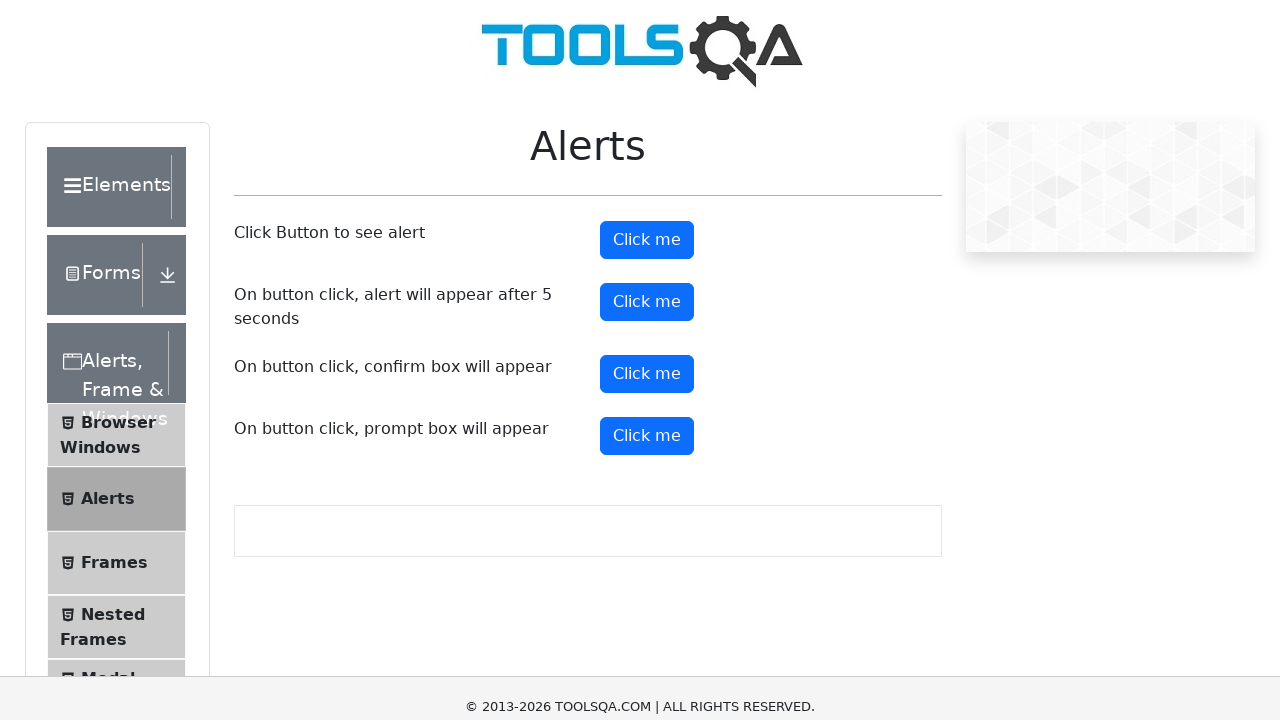

Clicked alert button to trigger first alert
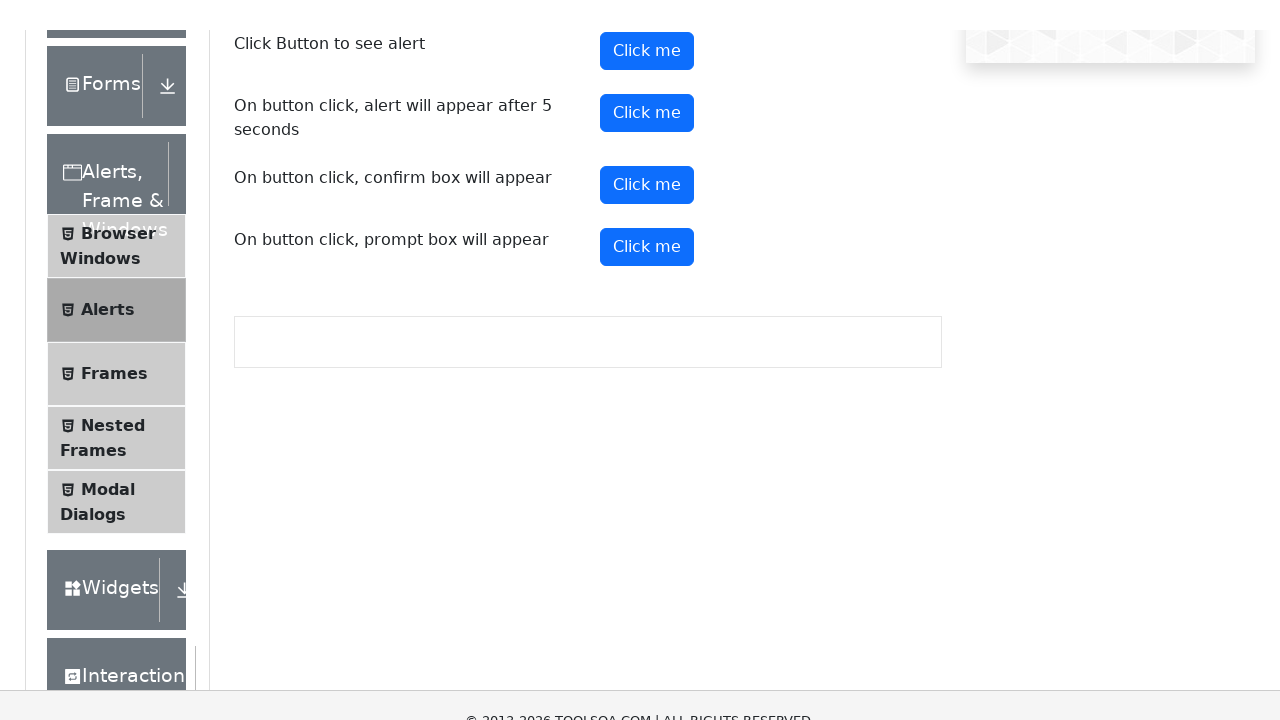

Set up dialog handler to dismiss alerts
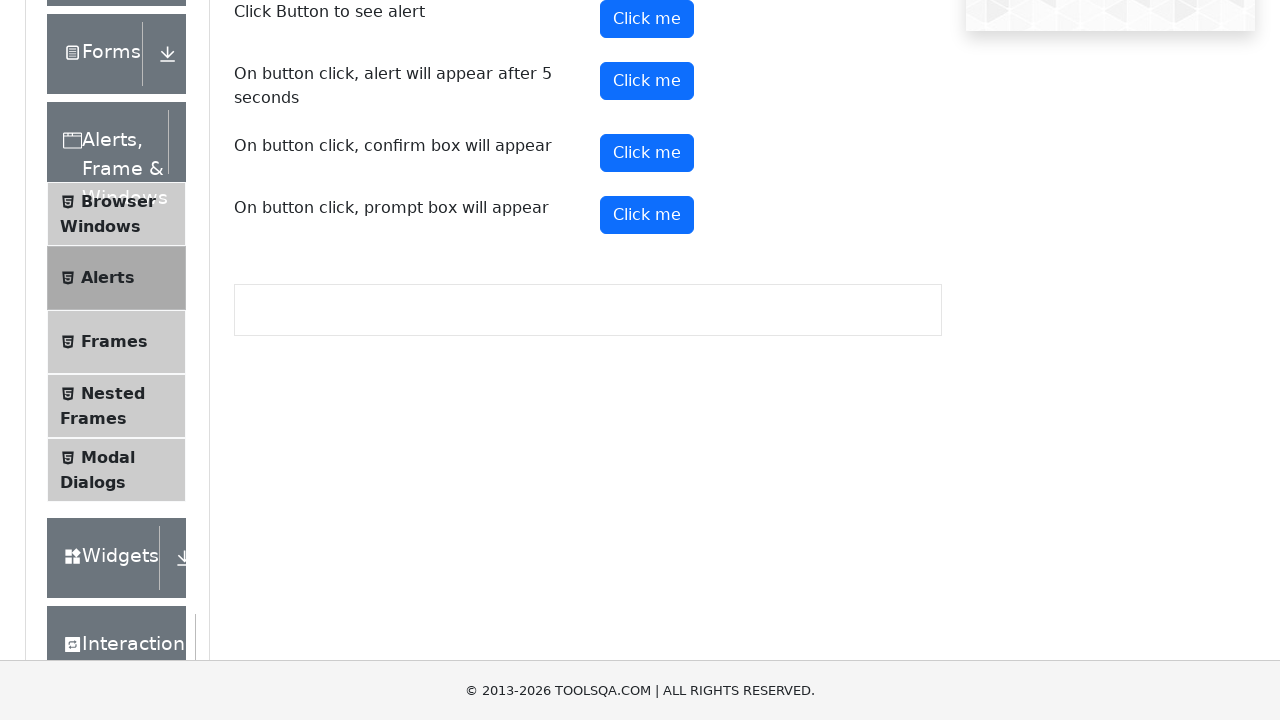

Clicked alert button again to trigger second alert
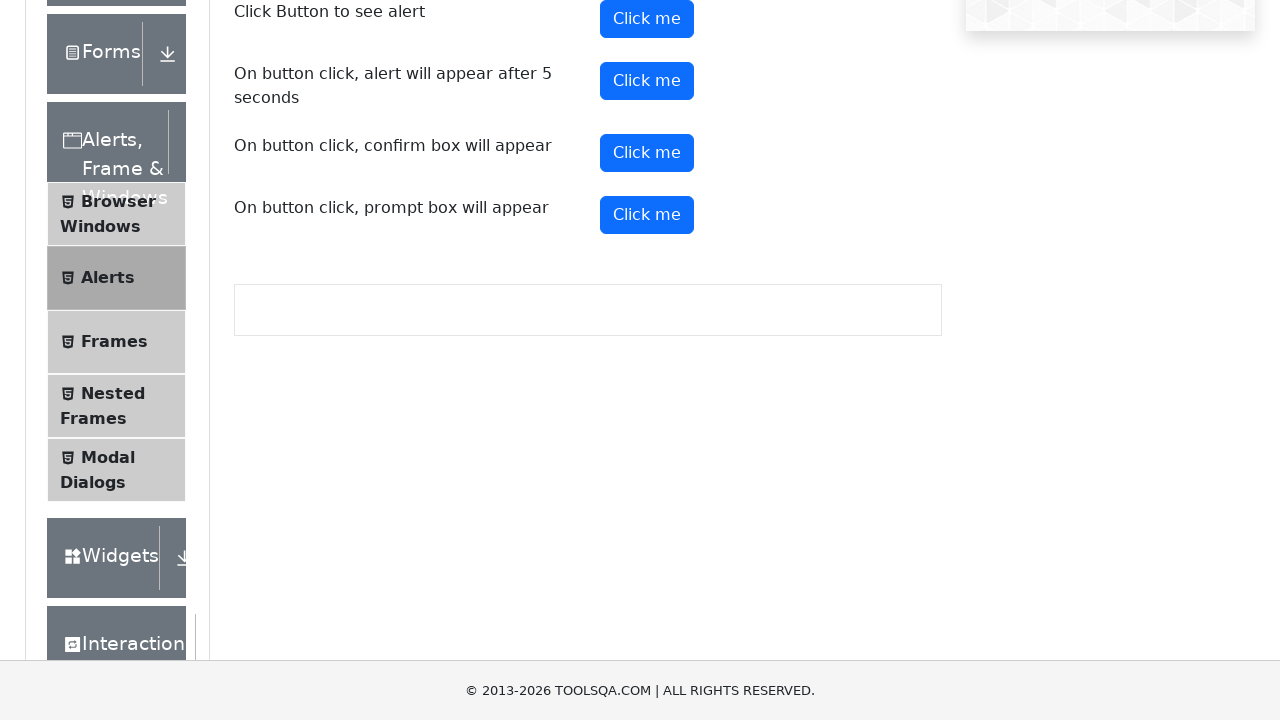

Second alert was automatically dismissed by handler
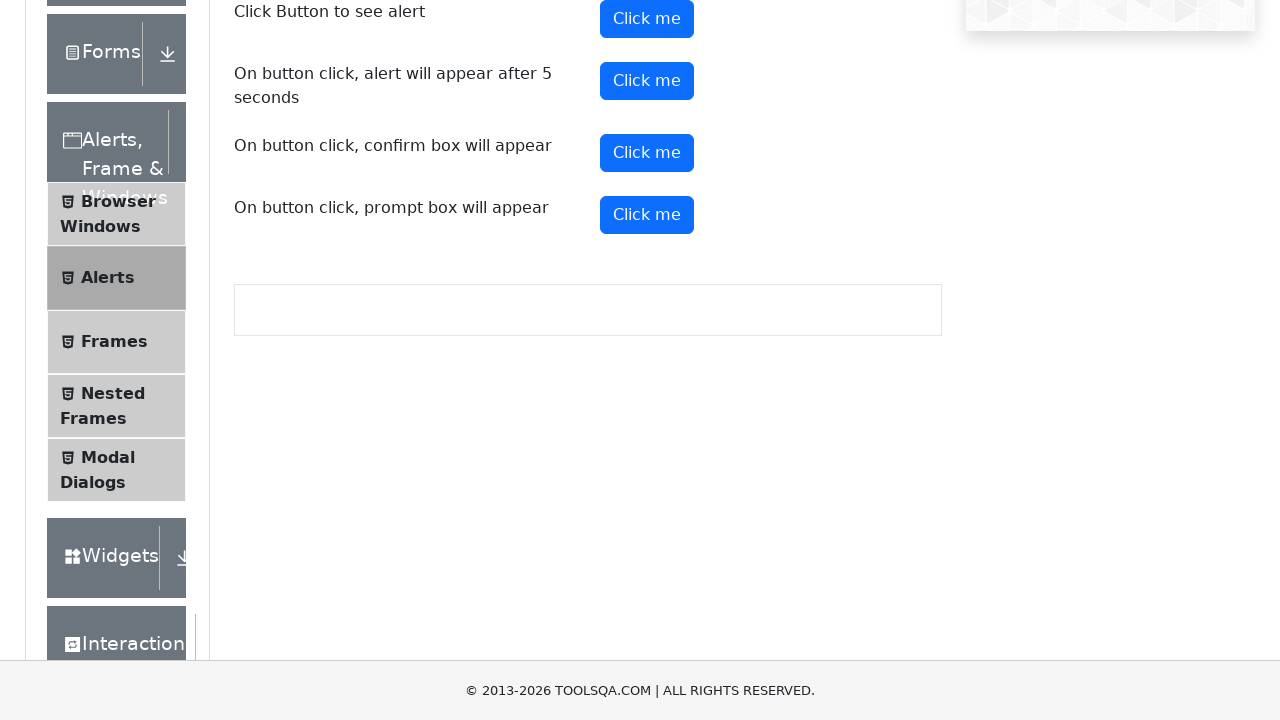

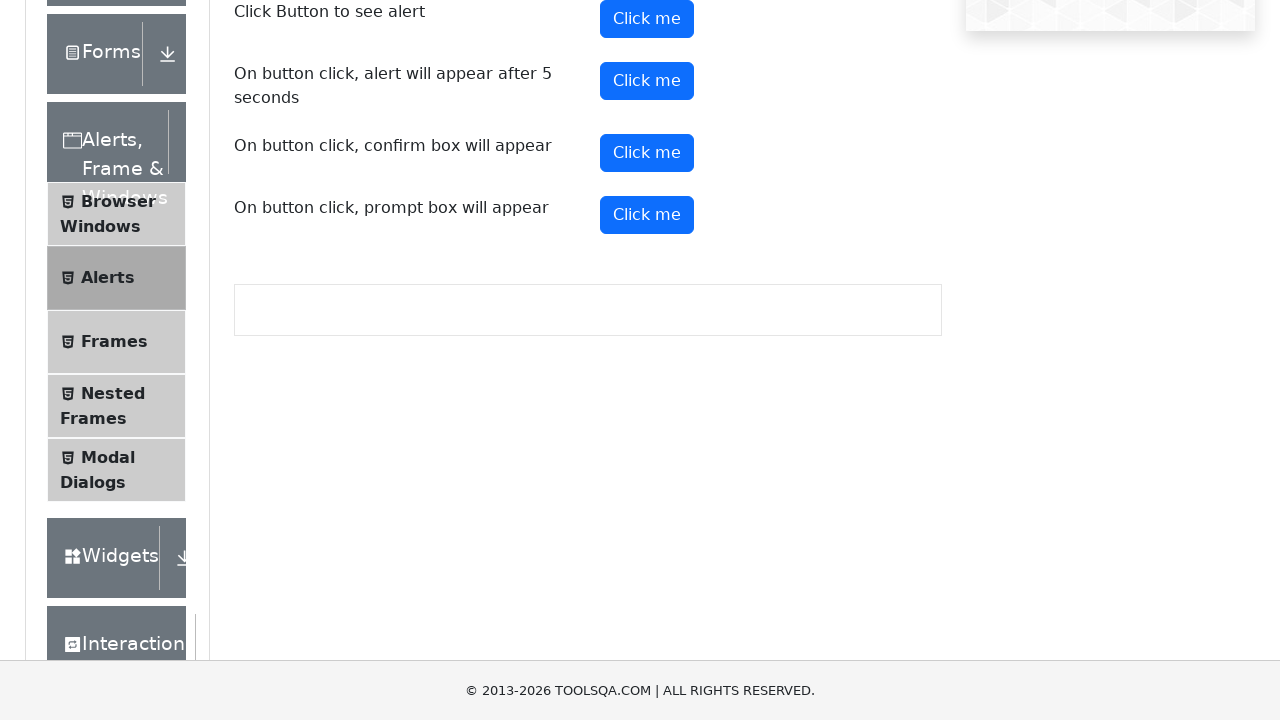